Tests form validation and submission on LambdaTest's Selenium playground by filling out a complete input form with various field types including text inputs, email, password, dropdown selection, and verifying successful submission.

Starting URL: https://www.lambdatest.com/selenium-playground/

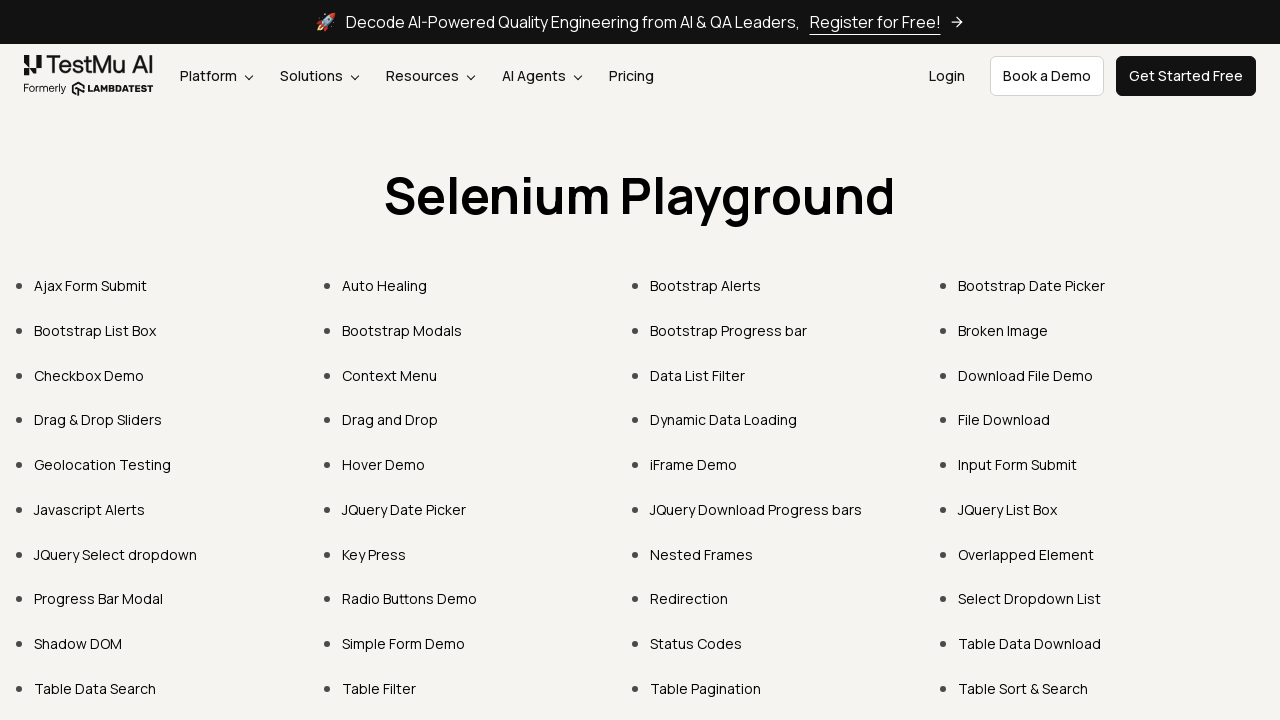

Clicked on Input Form Submit link at (1018, 464) on xpath=//a[text()="Input Form Submit"]
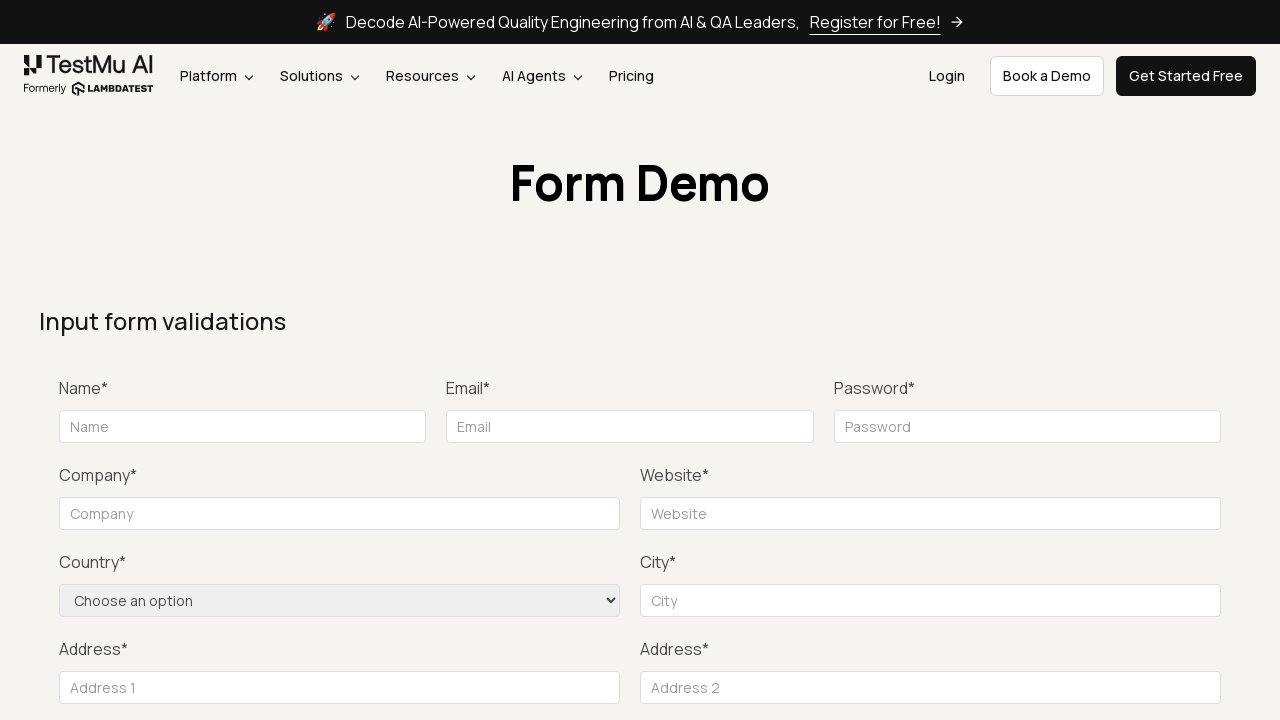

Clicked submit button to trigger validation at (1131, 360) on xpath=//button[text()="Submit"]
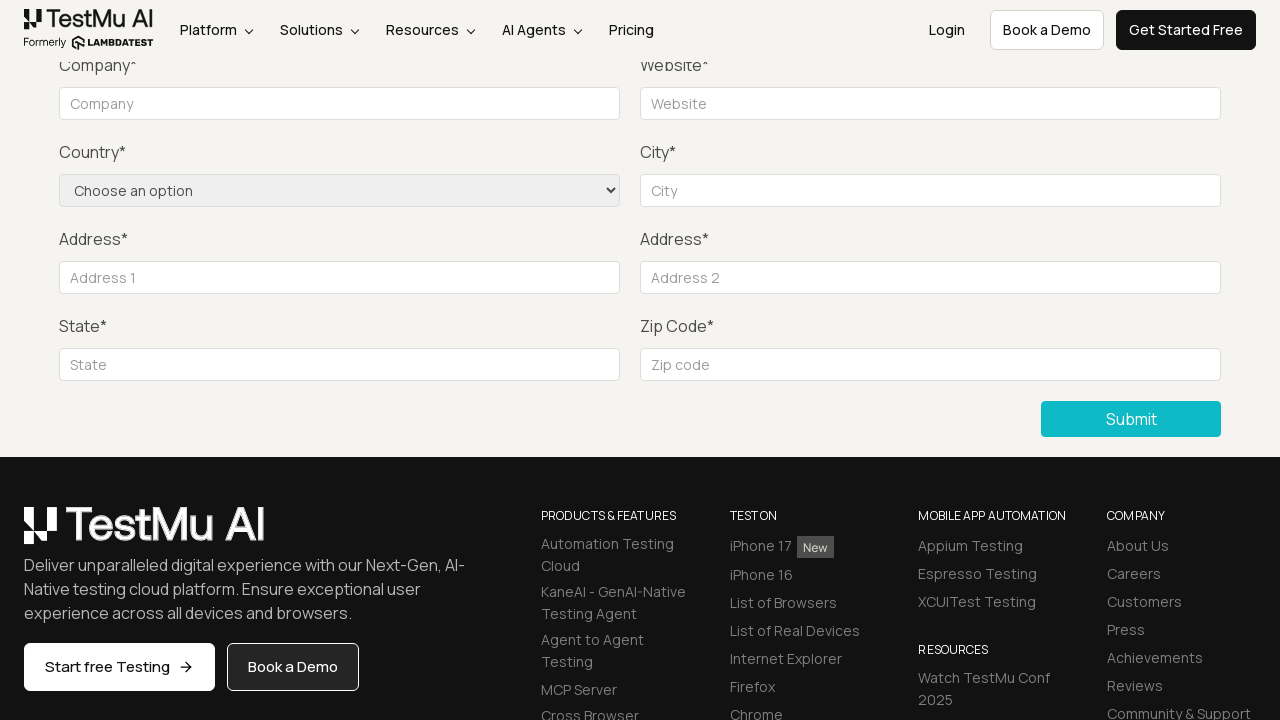

Filled name field with 'Kumaran' on xpath=//input[@id="name"]
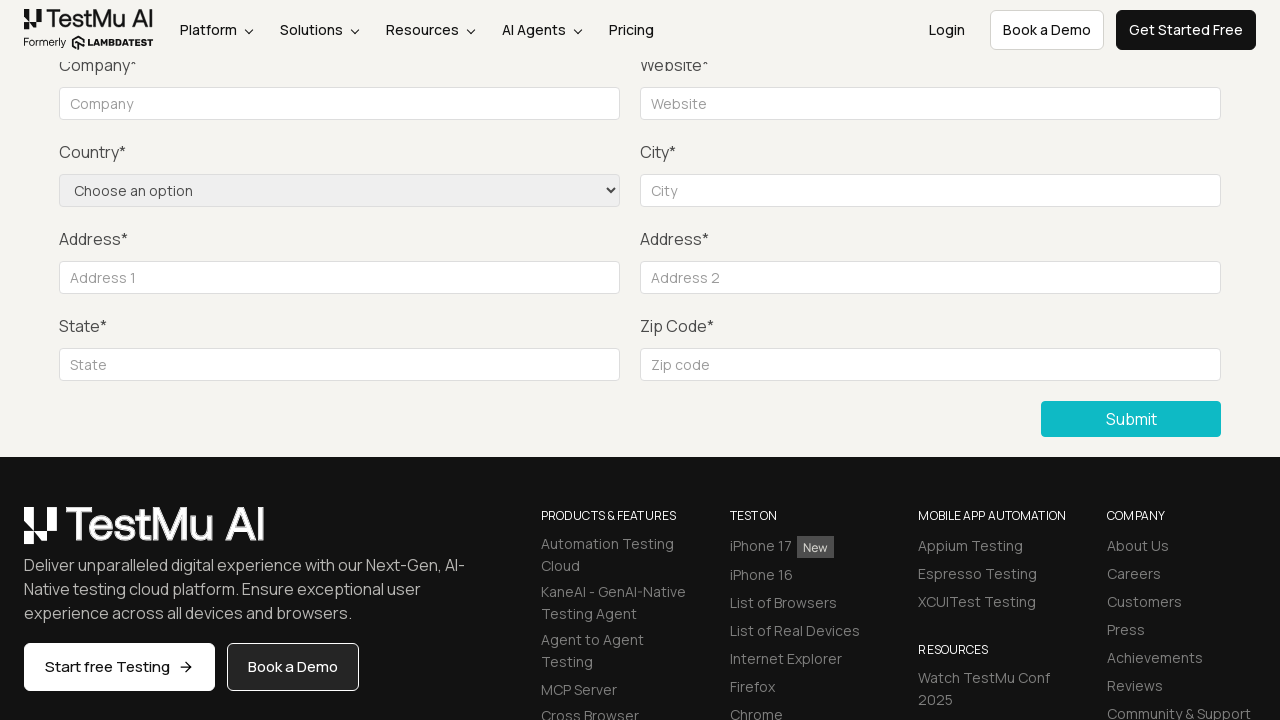

Filled email field with 'sample@gmail.com' on xpath=//input[@id="inputEmail4"]
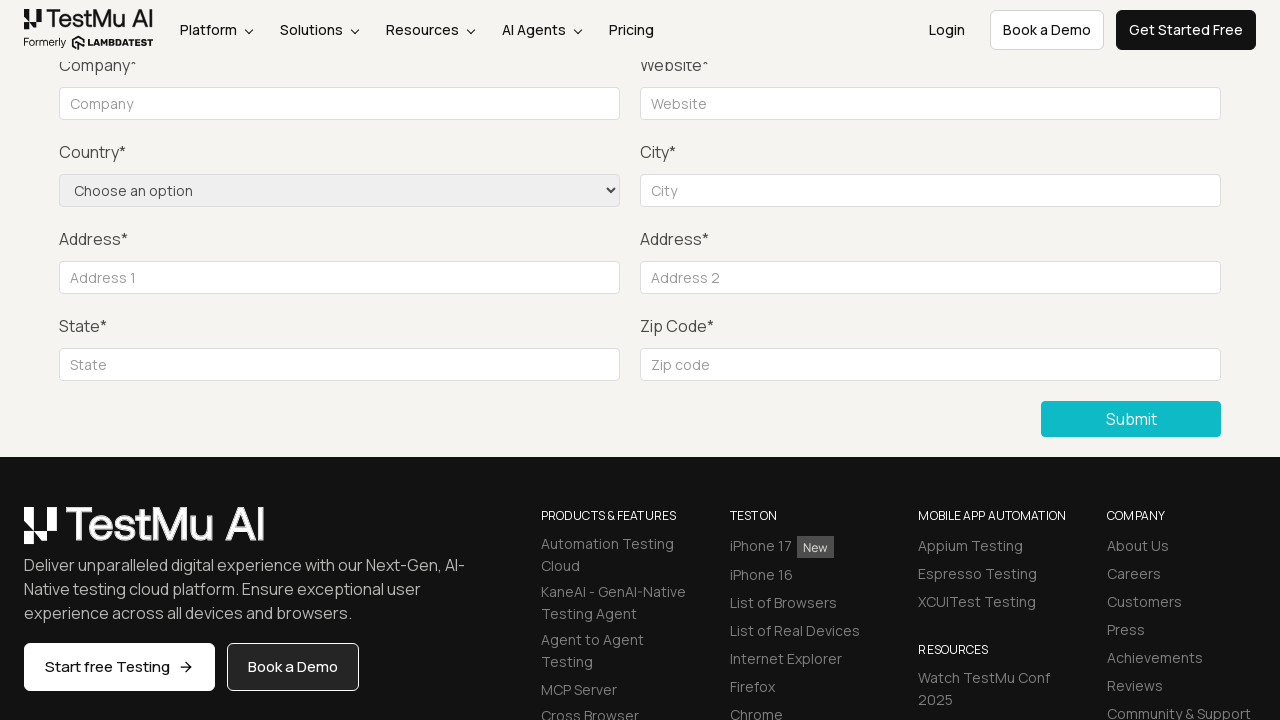

Filled password field with 'Qwerty' on xpath=//input[@id="inputPassword4"]
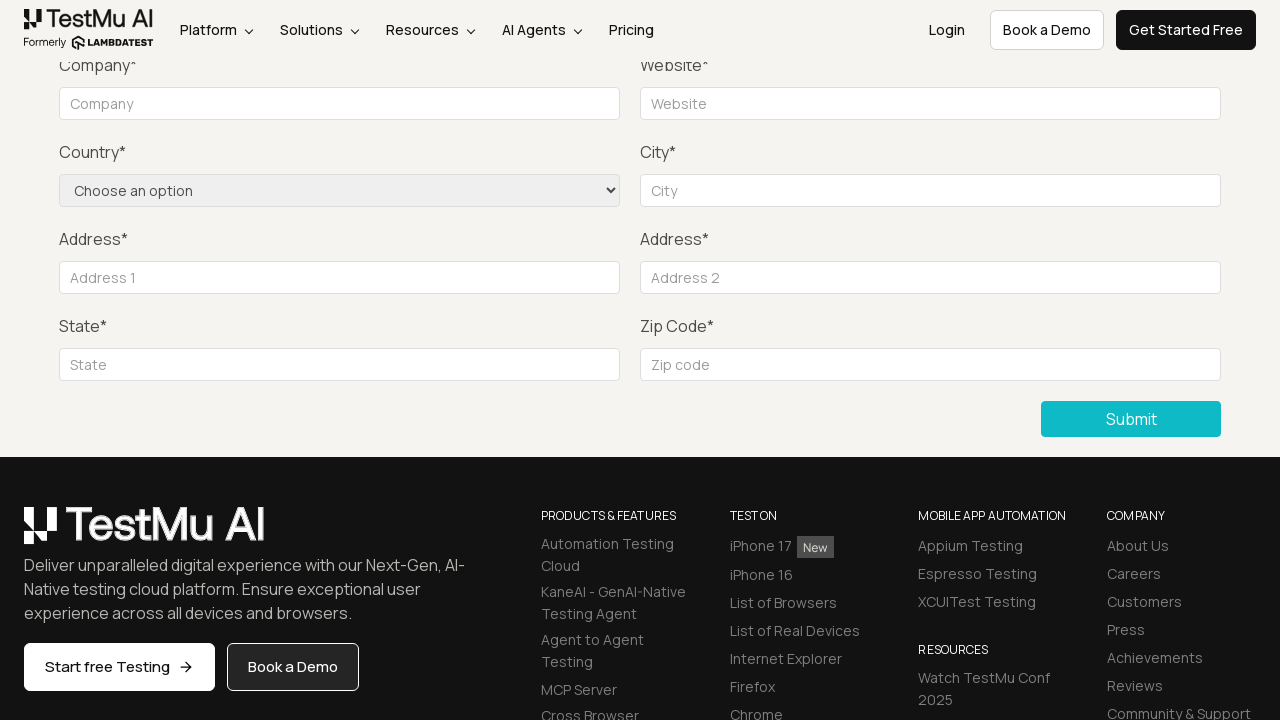

Filled company field with 'lamdatest' on xpath=//input[@id="company"]
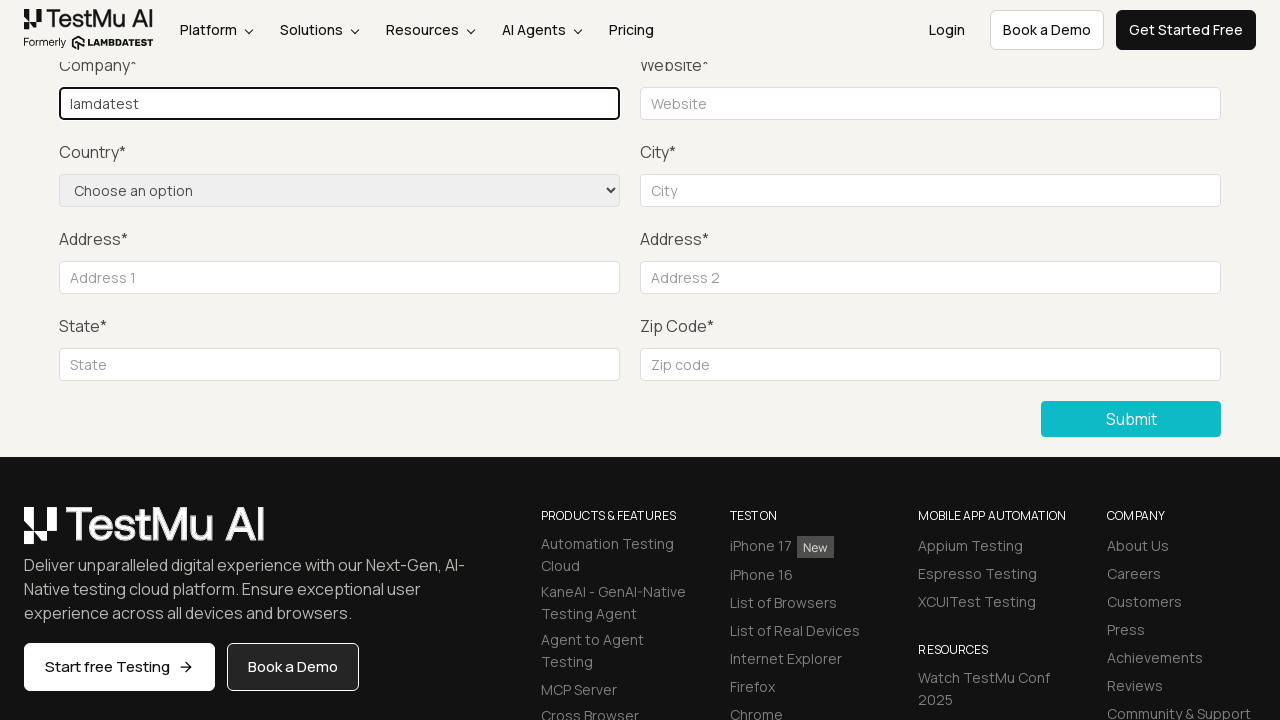

Filled website field with 'www.abc.com' on xpath=//input[@id="websitename"]
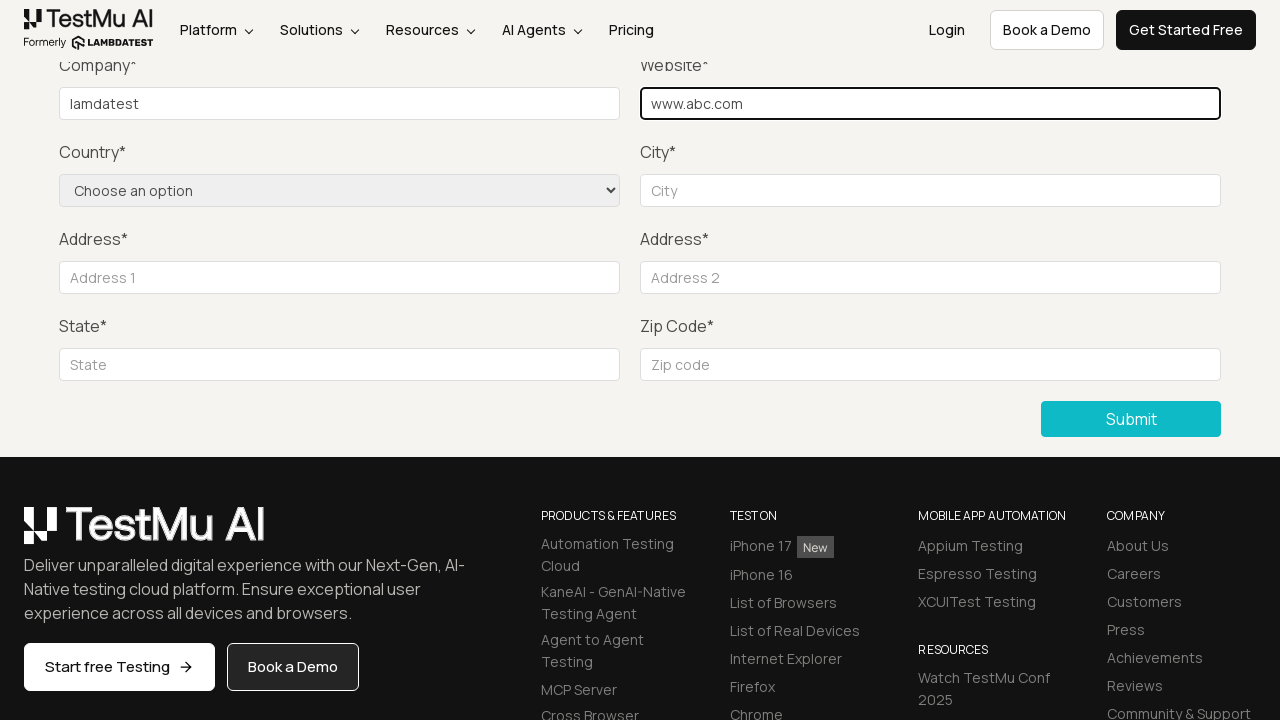

Selected 'United States' from country dropdown on xpath=//select[@name="country"]
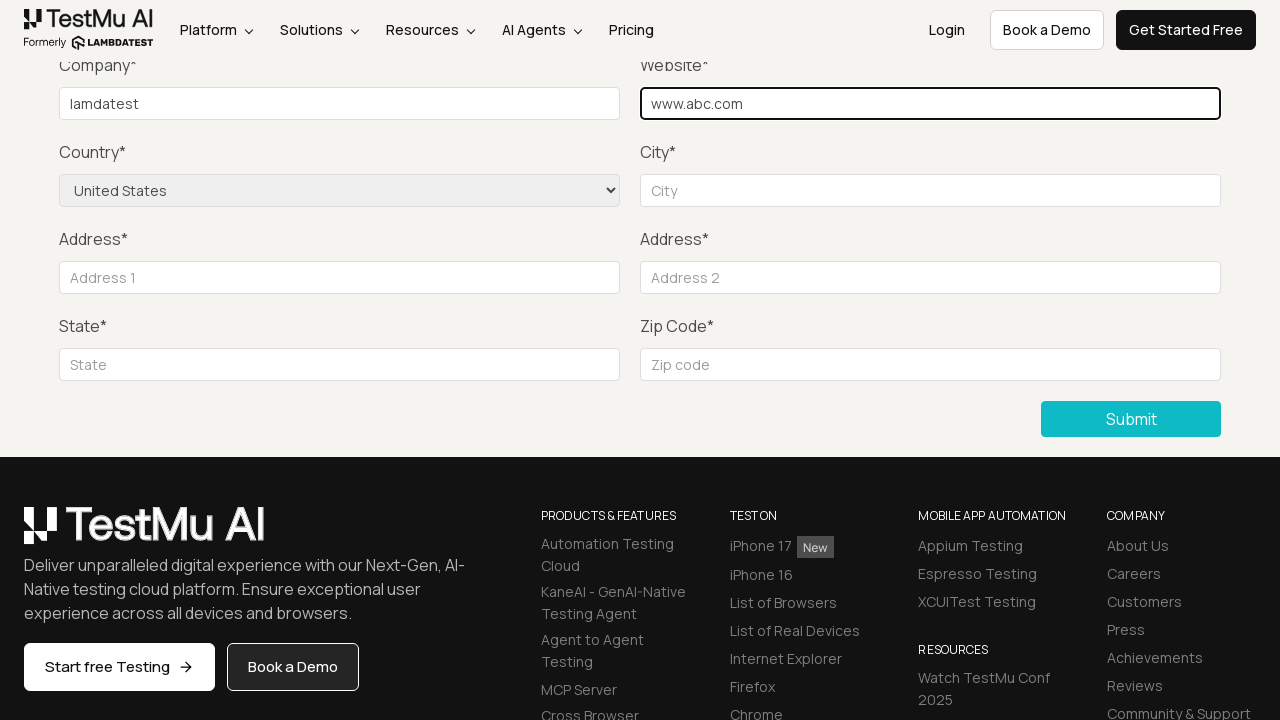

Filled city field with 'china' on xpath=//input[@id="inputCity"]
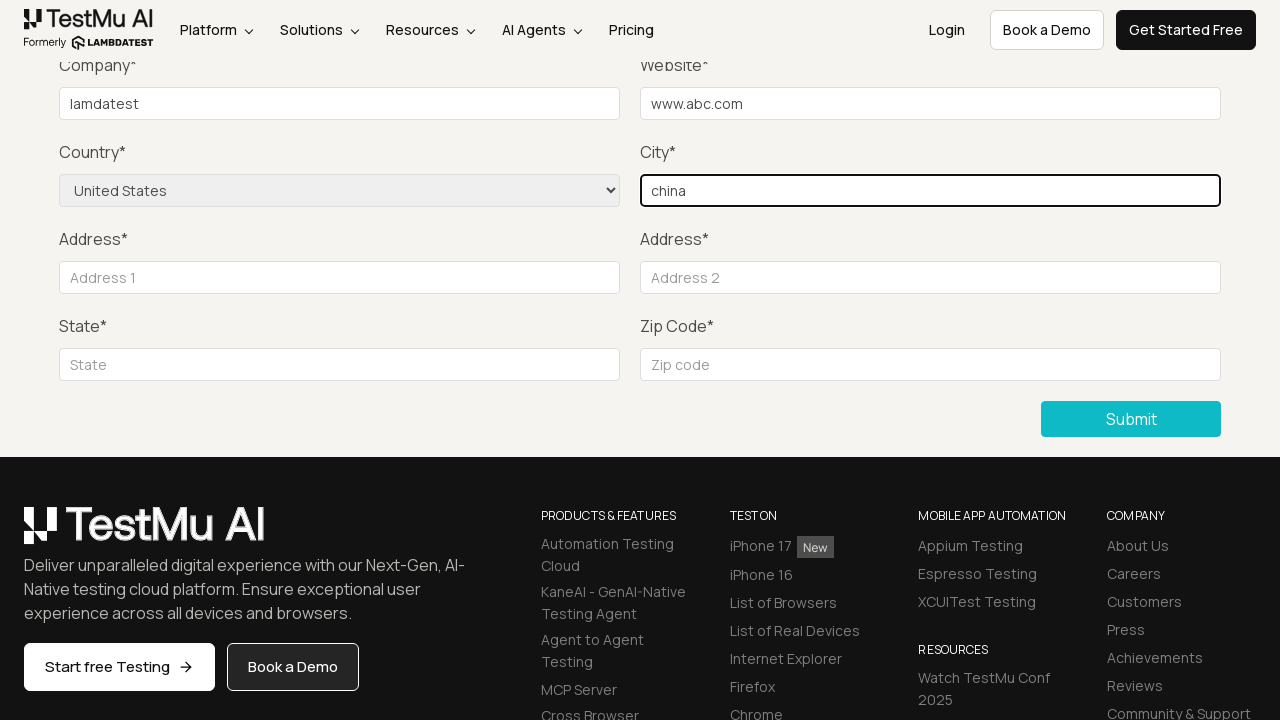

Filled address line 1 with 'vivekananda street' on xpath=//input[@id="inputAddress1"]
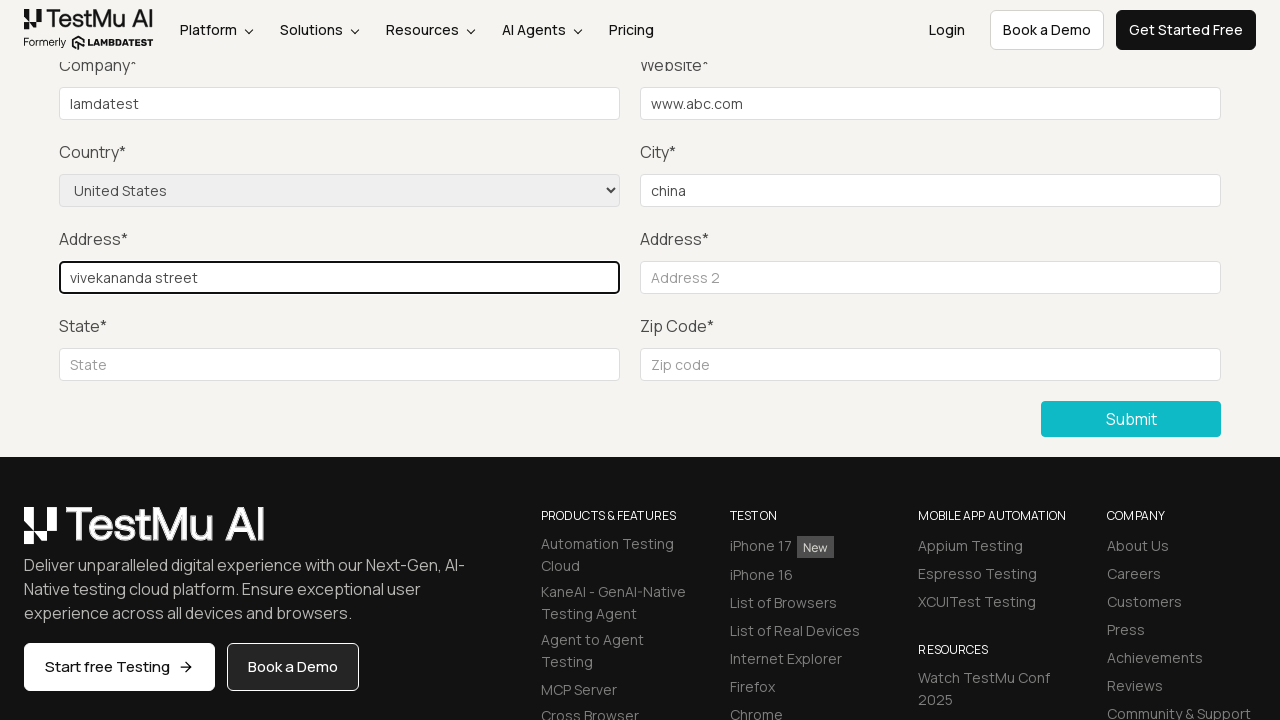

Filled address line 2 with 'dubai Kuruku santhu' on xpath=//input[@id="inputAddress2"]
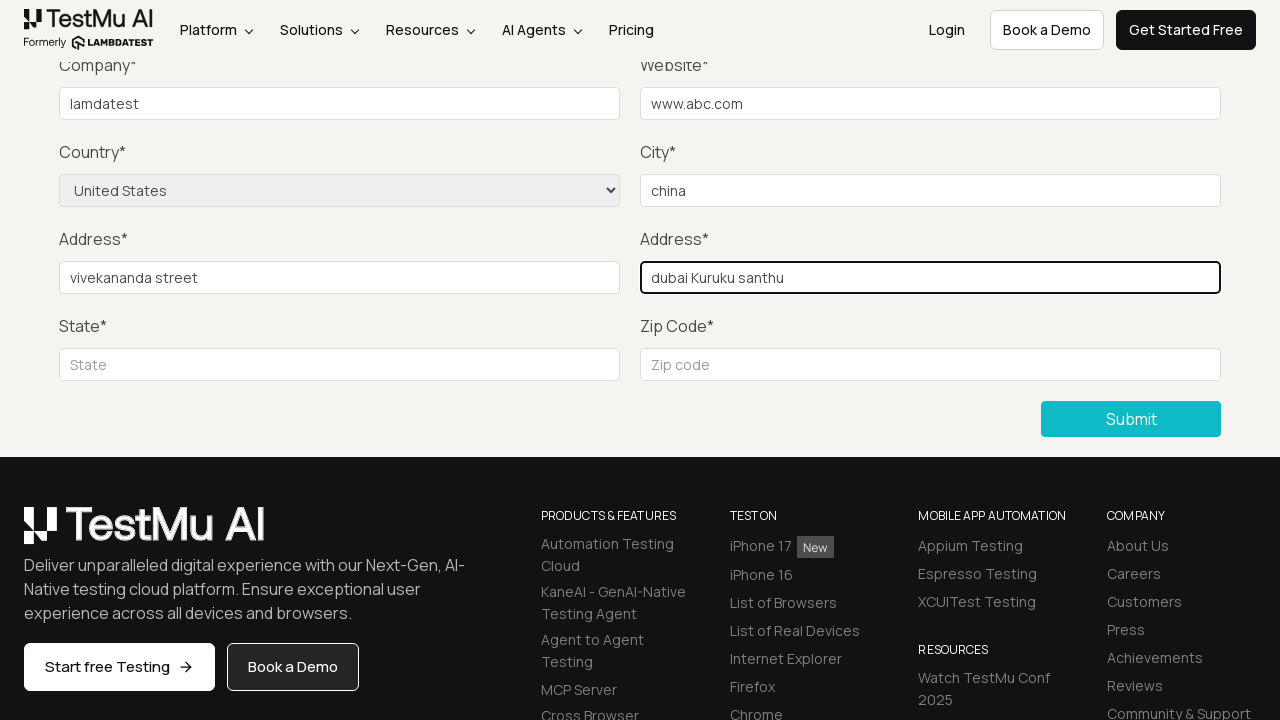

Filled state field with 'dubai' on xpath=//input[@id="inputState"]
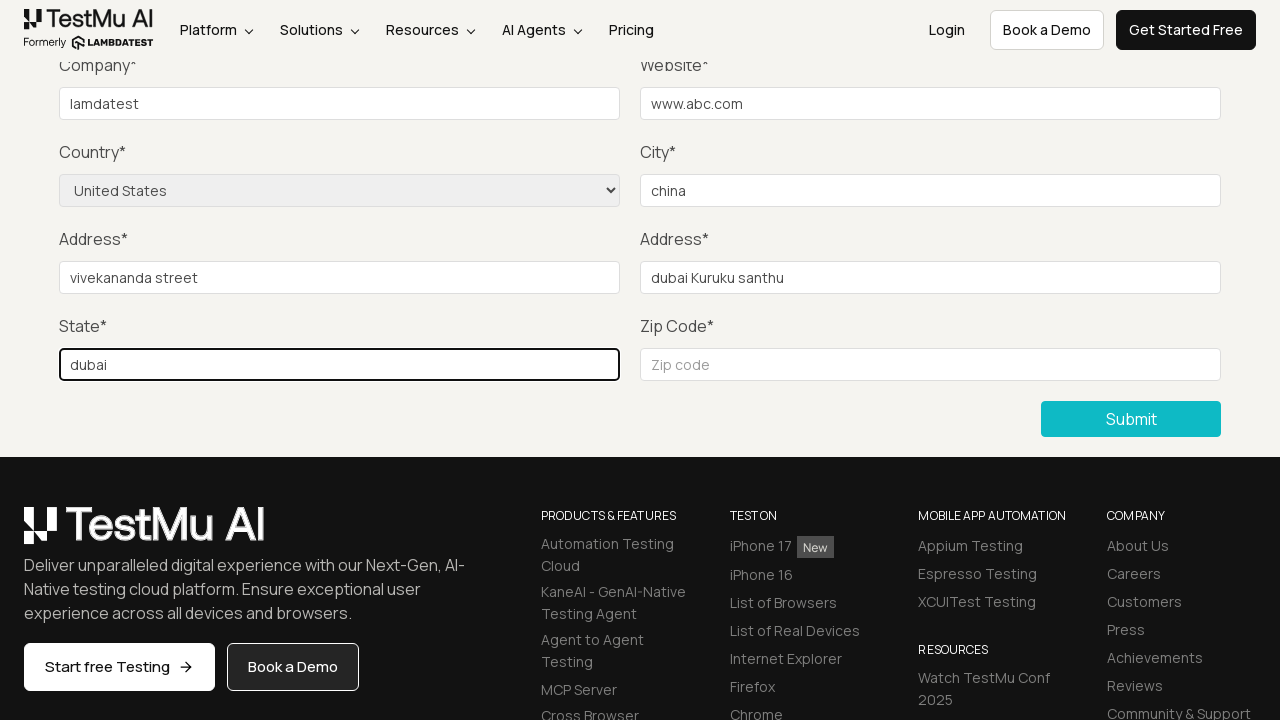

Filled zip code field with '2309986' on xpath=//input[@id="inputZip"]
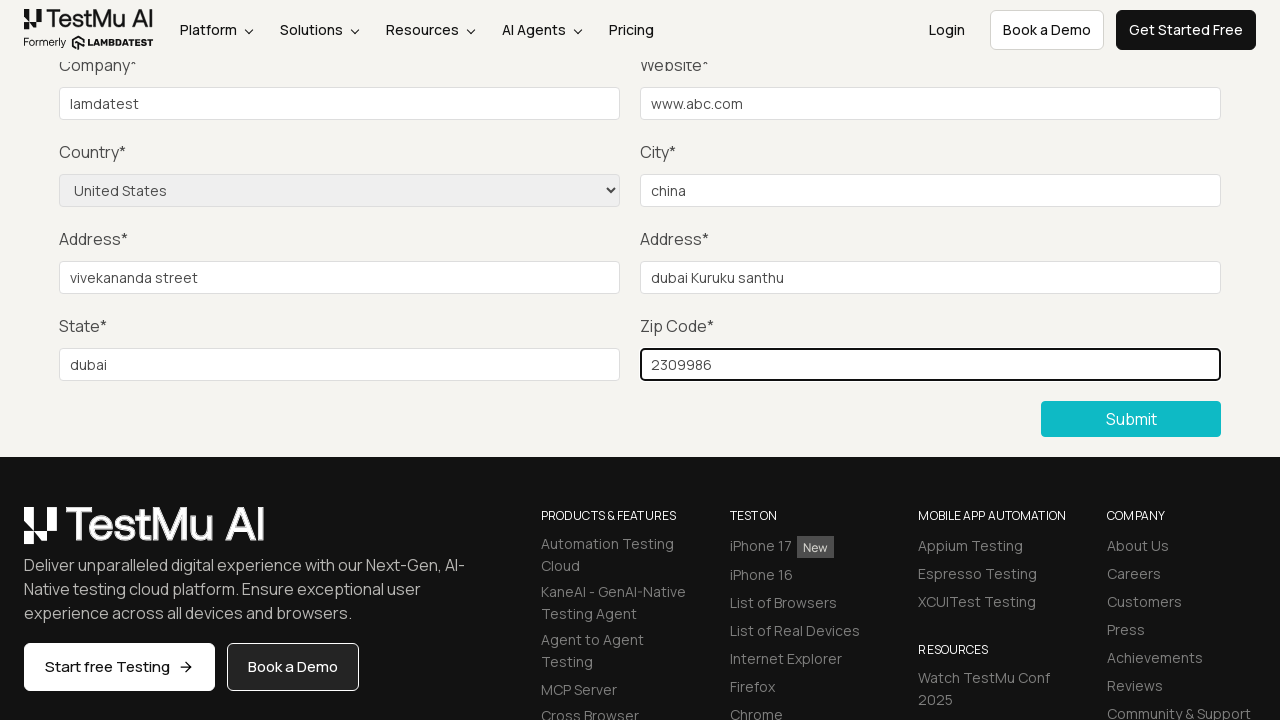

Clicked submit button to submit the form at (1131, 419) on xpath=//button[text()="Submit"]
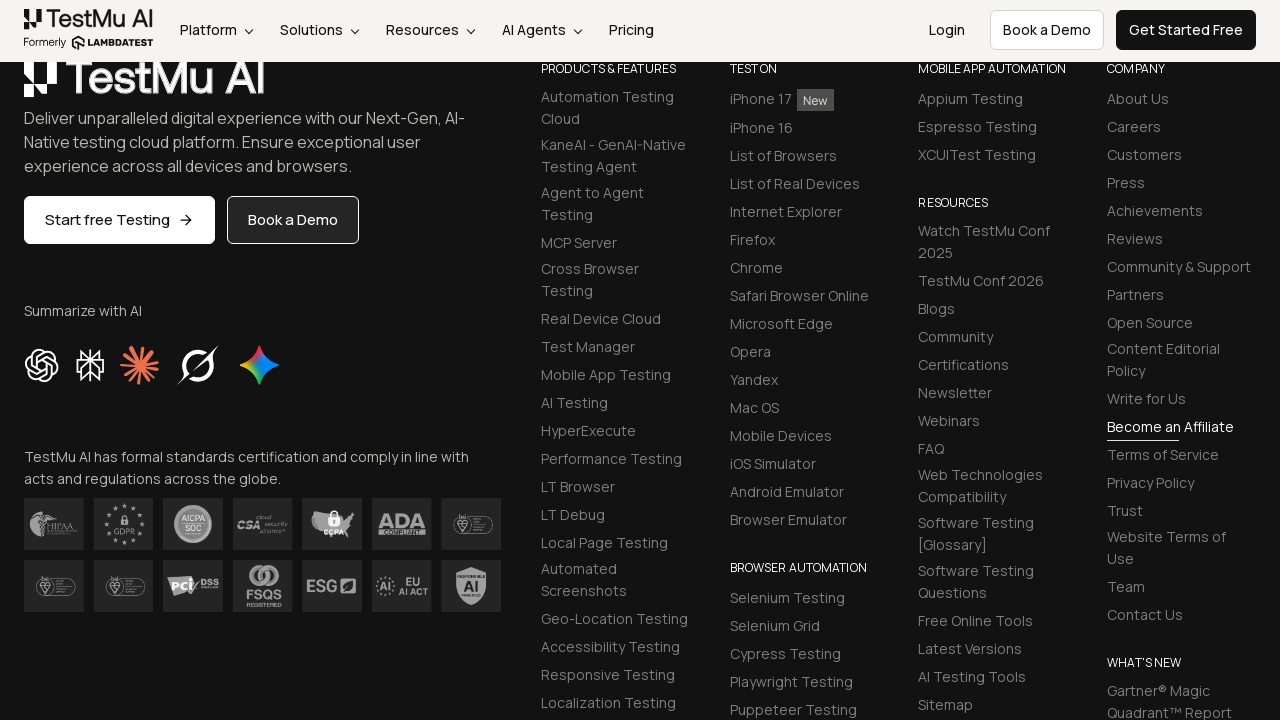

Success message appeared confirming form submission
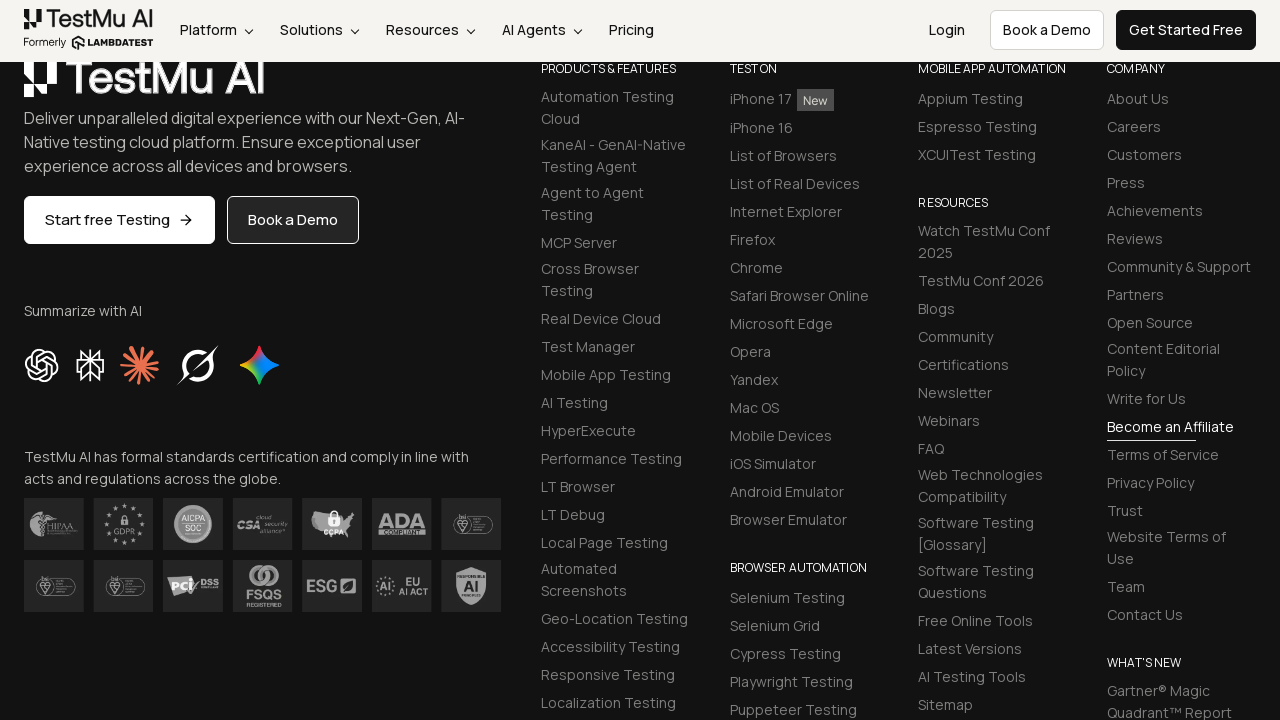

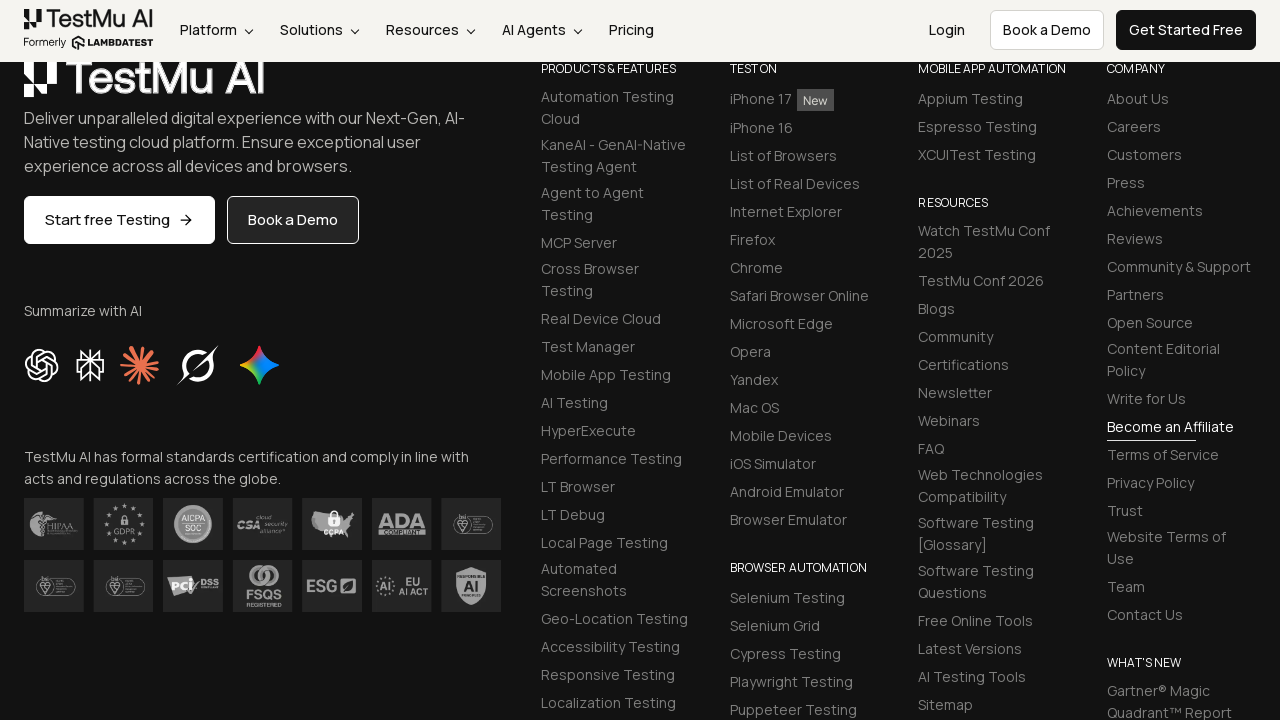